Calculates the sum of two numbers displayed on the page, selects the result from a dropdown menu, and submits the form

Starting URL: https://suninjuly.github.io/selects1.html

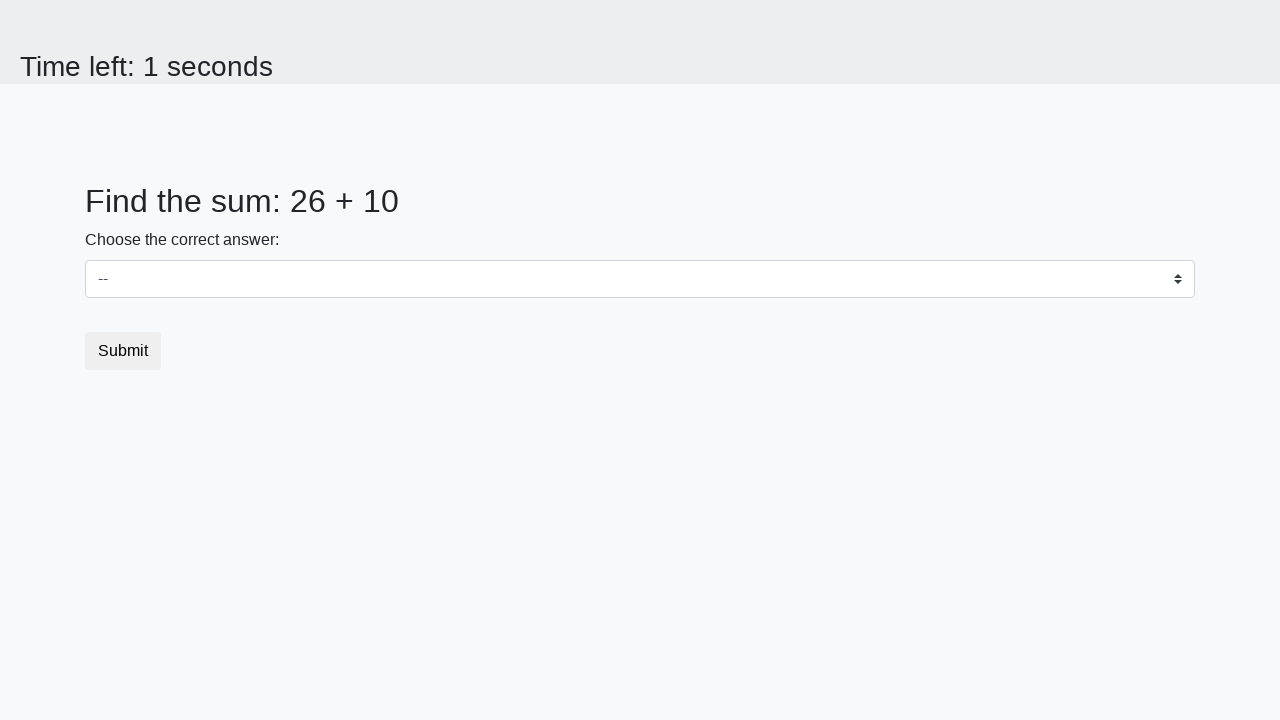

Retrieved first number from page
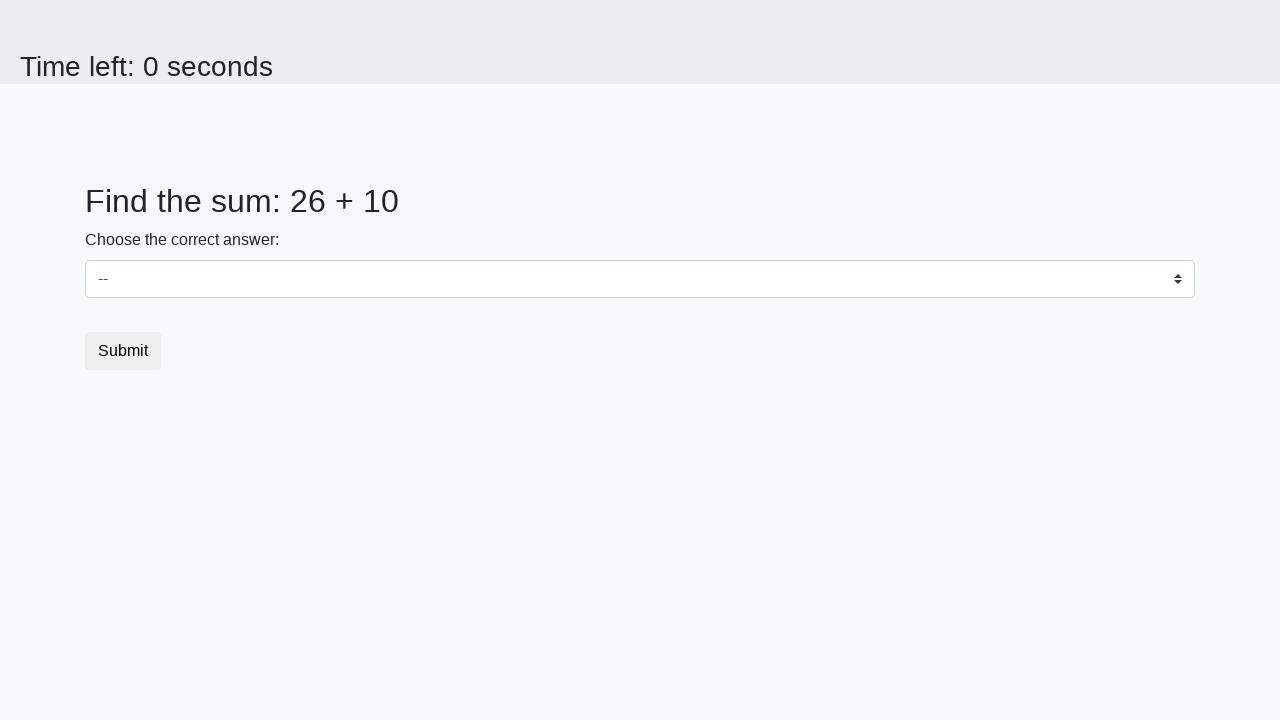

Retrieved second number from page
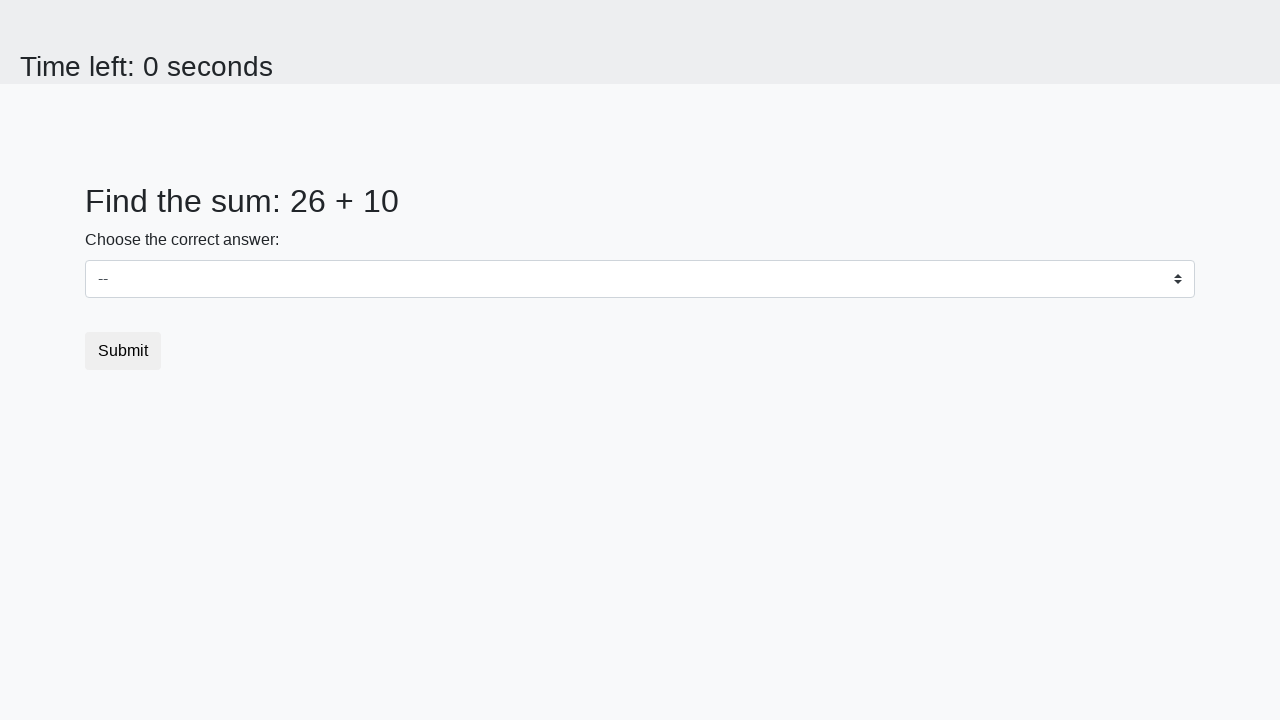

Calculated sum of 26 + 10 = 36
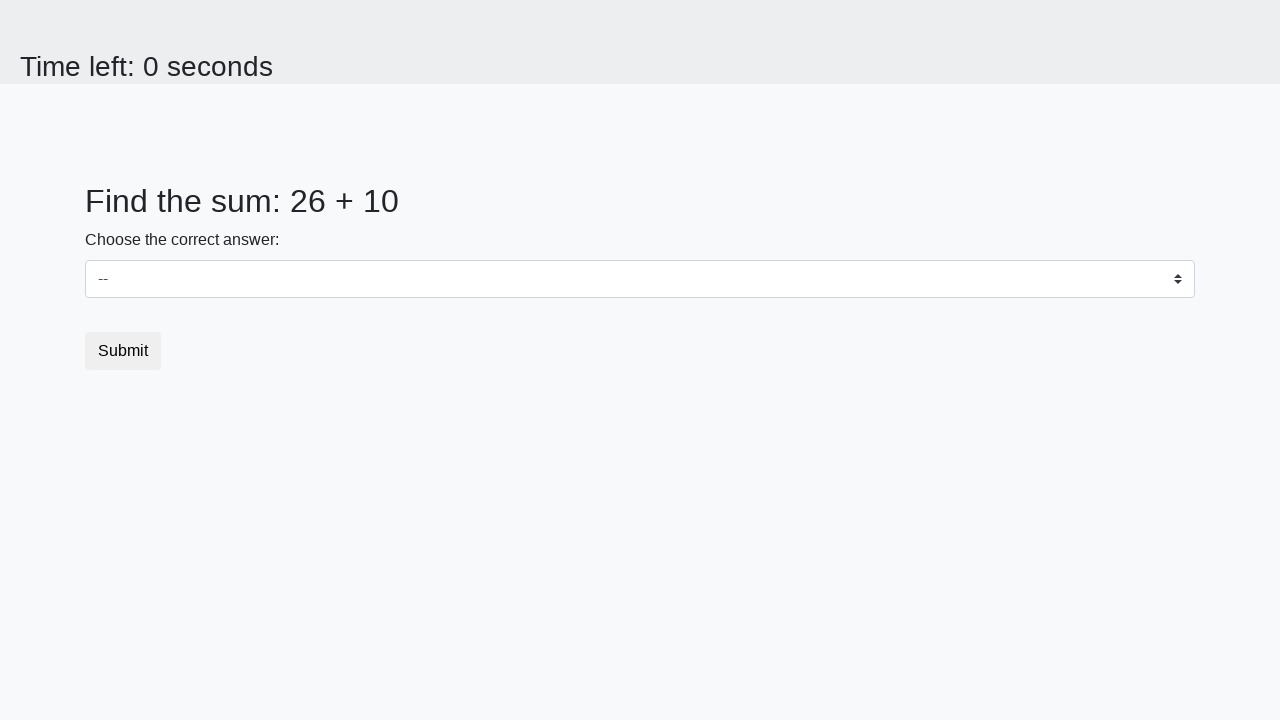

Selected 36 from dropdown menu on #dropdown
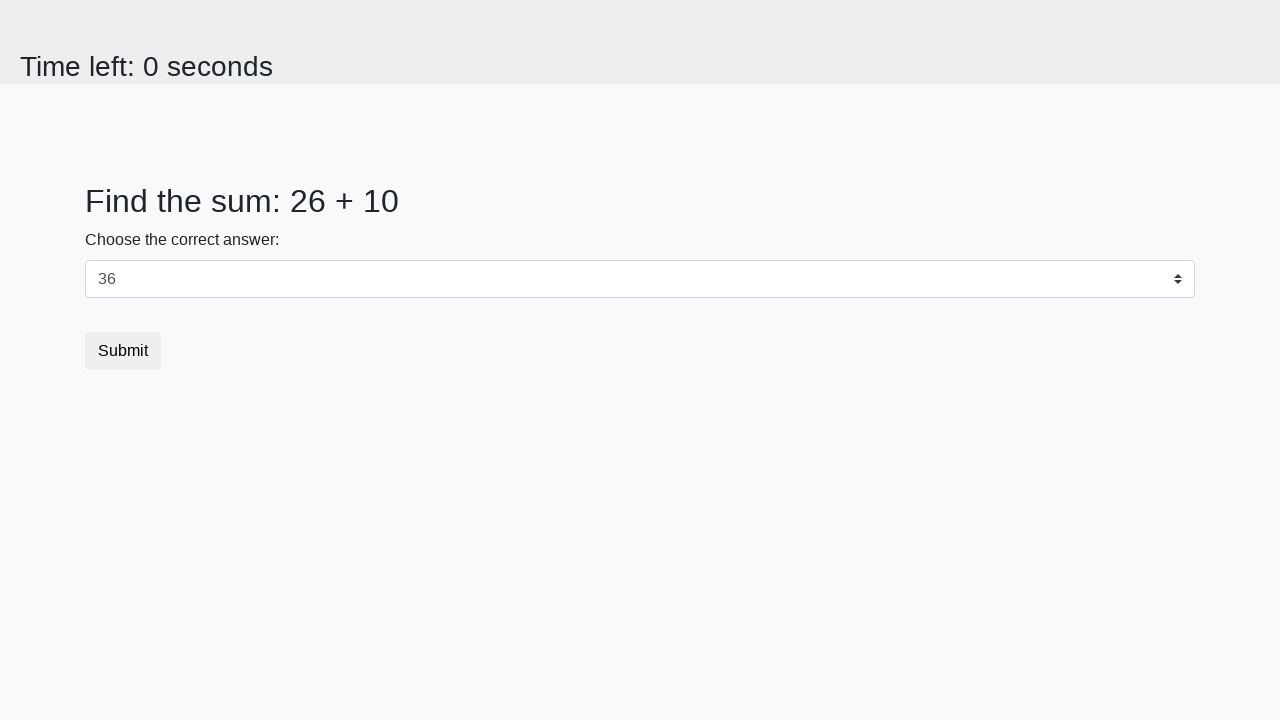

Clicked submit button to submit form at (123, 351) on button.btn
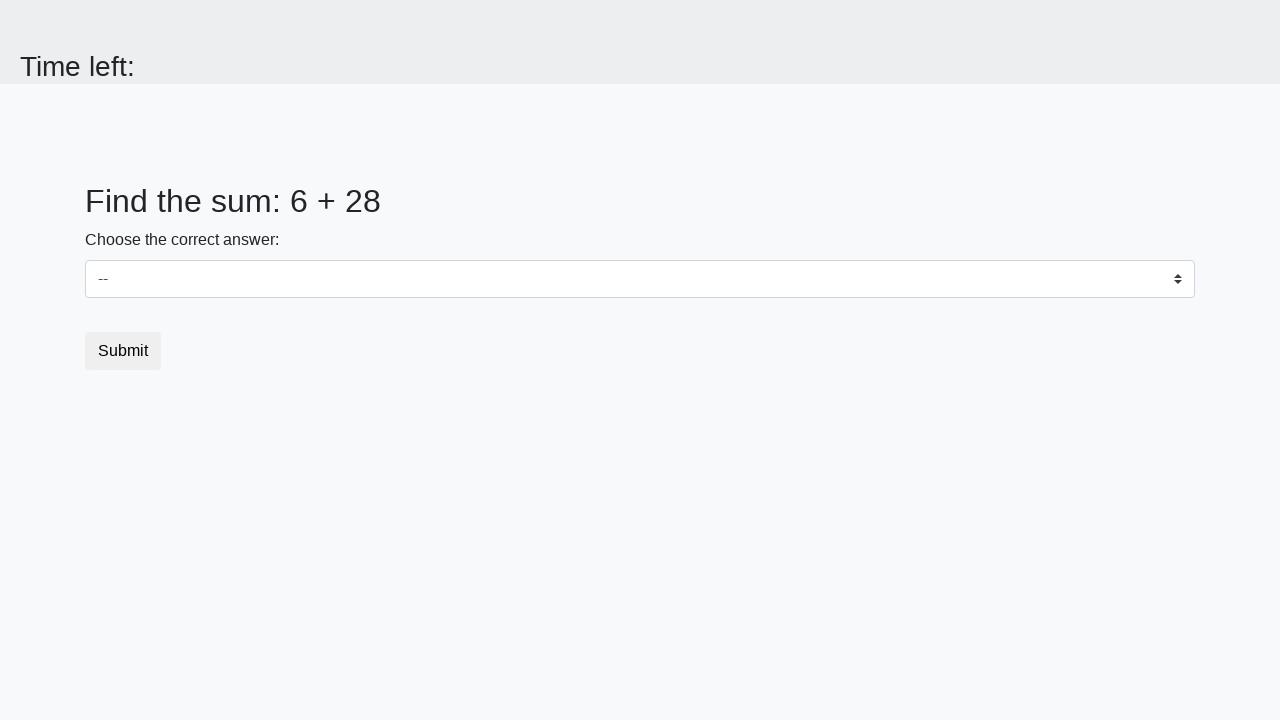

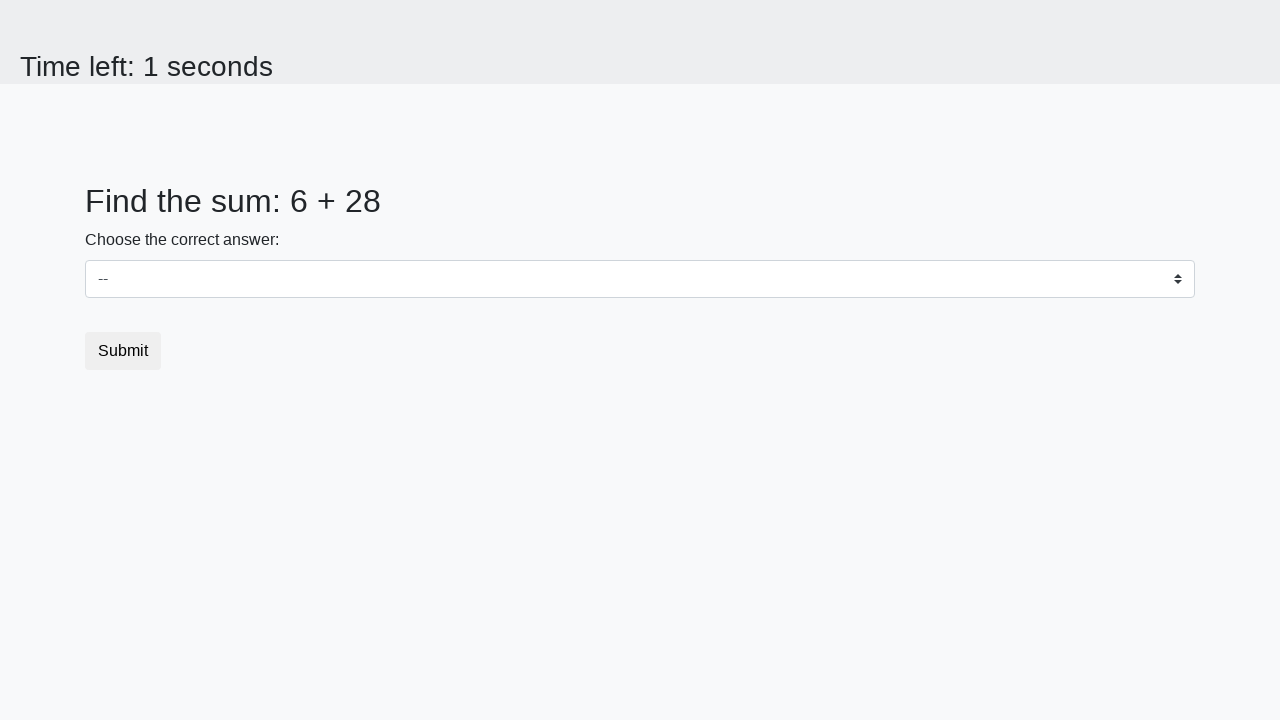